Simple navigation test that loads the RPP.pe news website homepage to verify basic page accessibility.

Starting URL: https://rpp.pe/

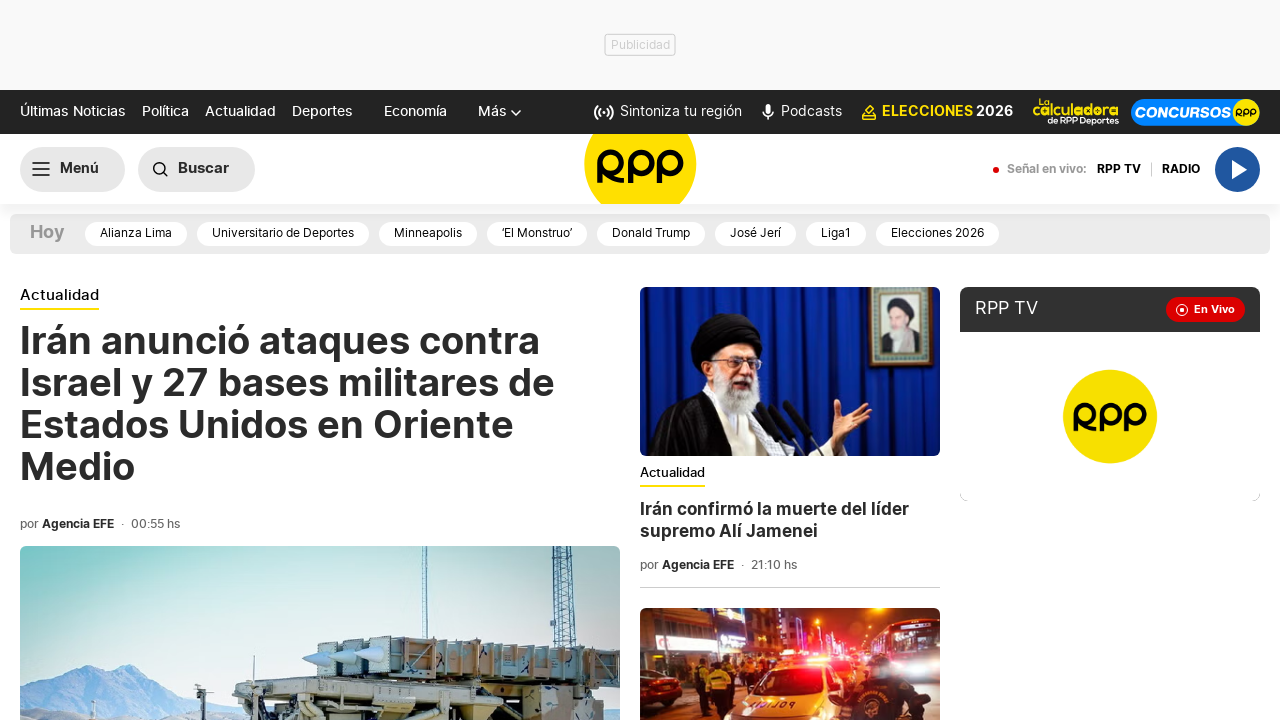

RPP.pe homepage loaded successfully - DOM content ready
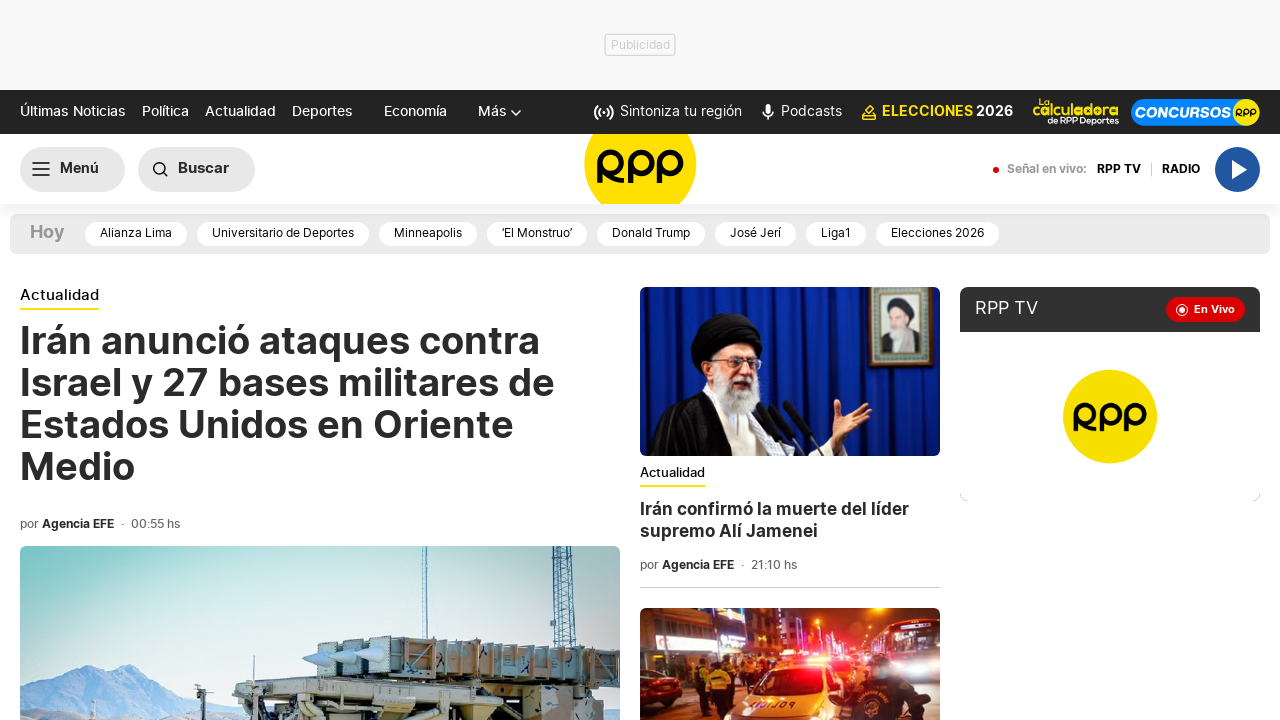

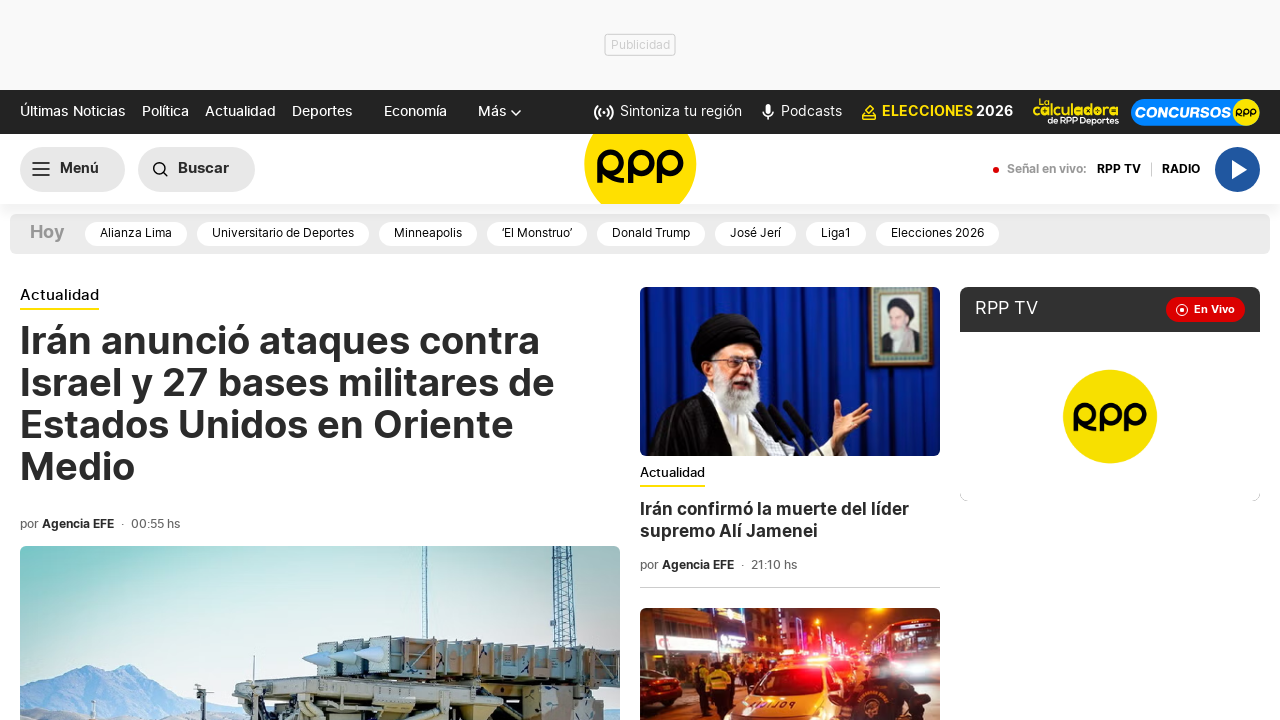